Tests accepting a JavaScript alert by clicking the alert button, accepting the alert dialog, and verifying the alert message

Starting URL: https://the-internet.herokuapp.com/javascript_alerts

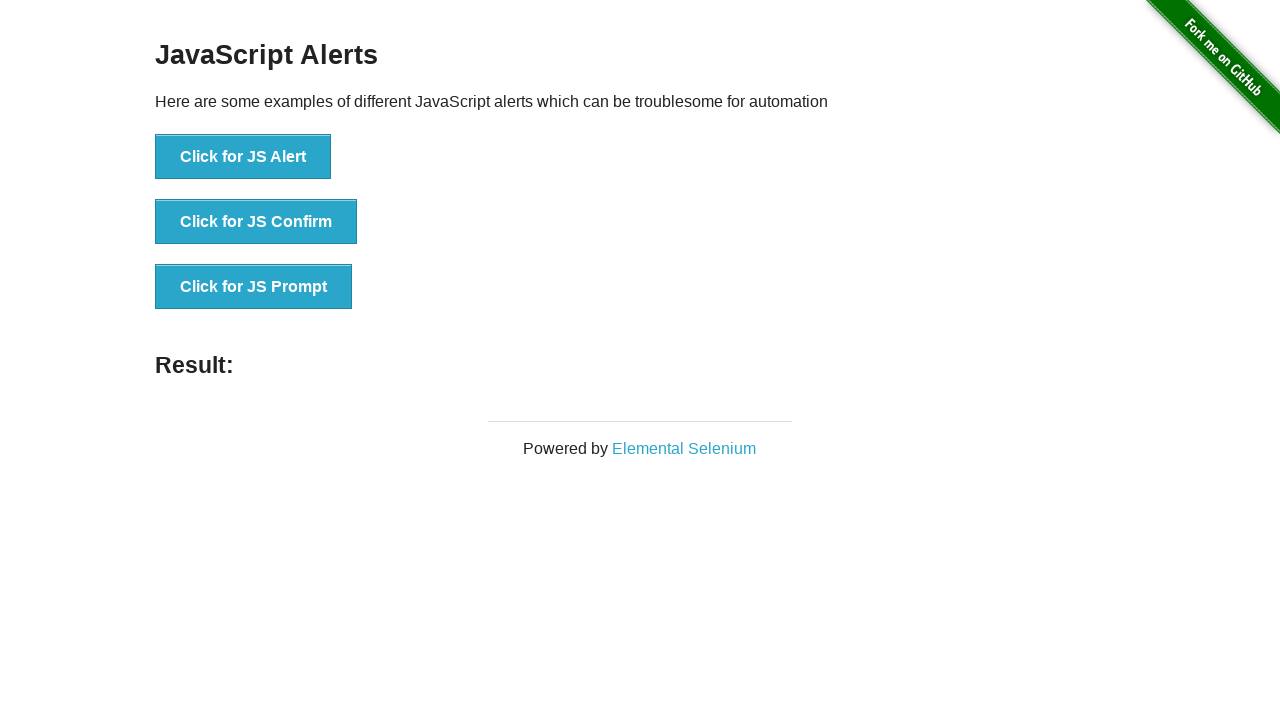

Clicked the first alert button to trigger JavaScript alert at (243, 157) on (//ul//li//button)[1]
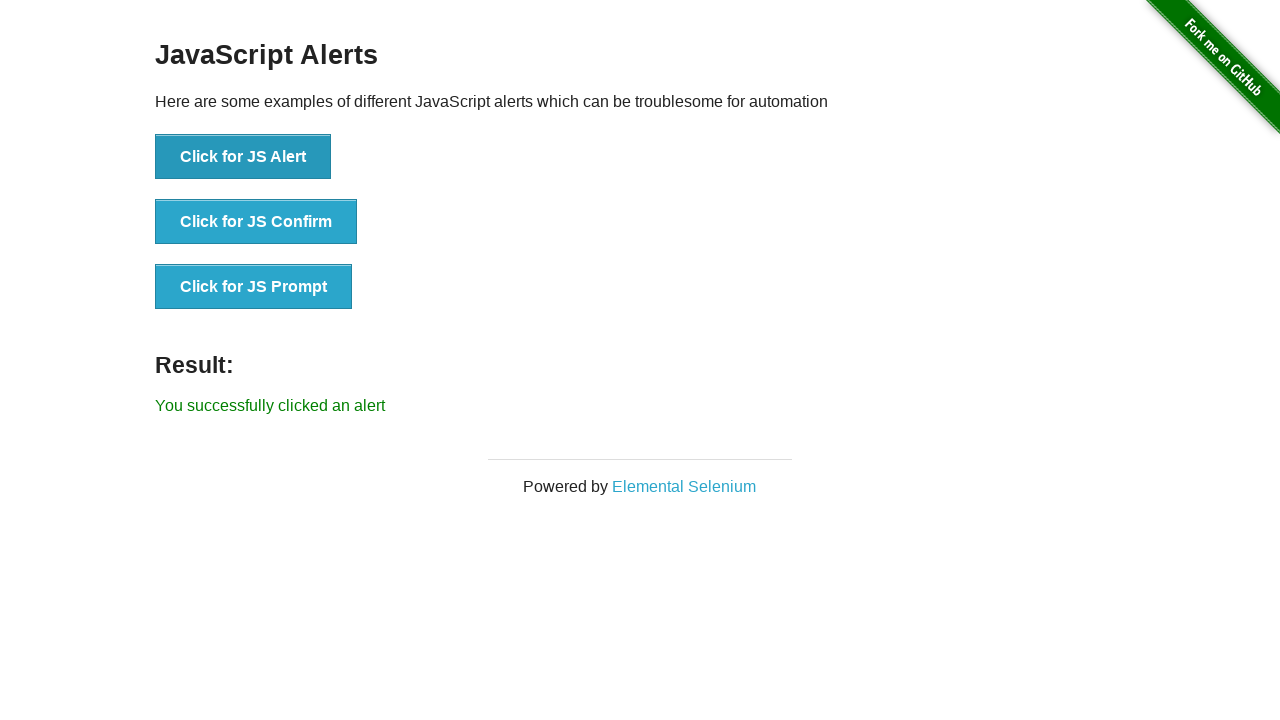

Set up dialog handler to accept the alert
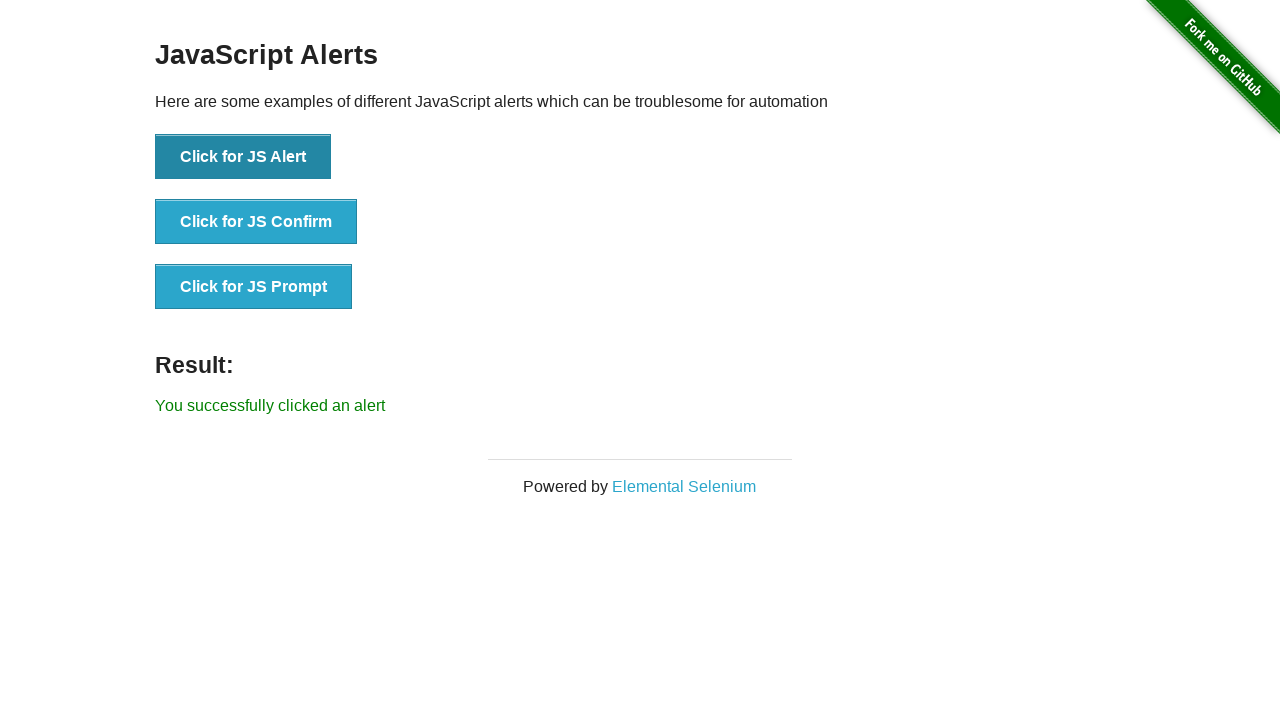

Alert was accepted and result message appeared
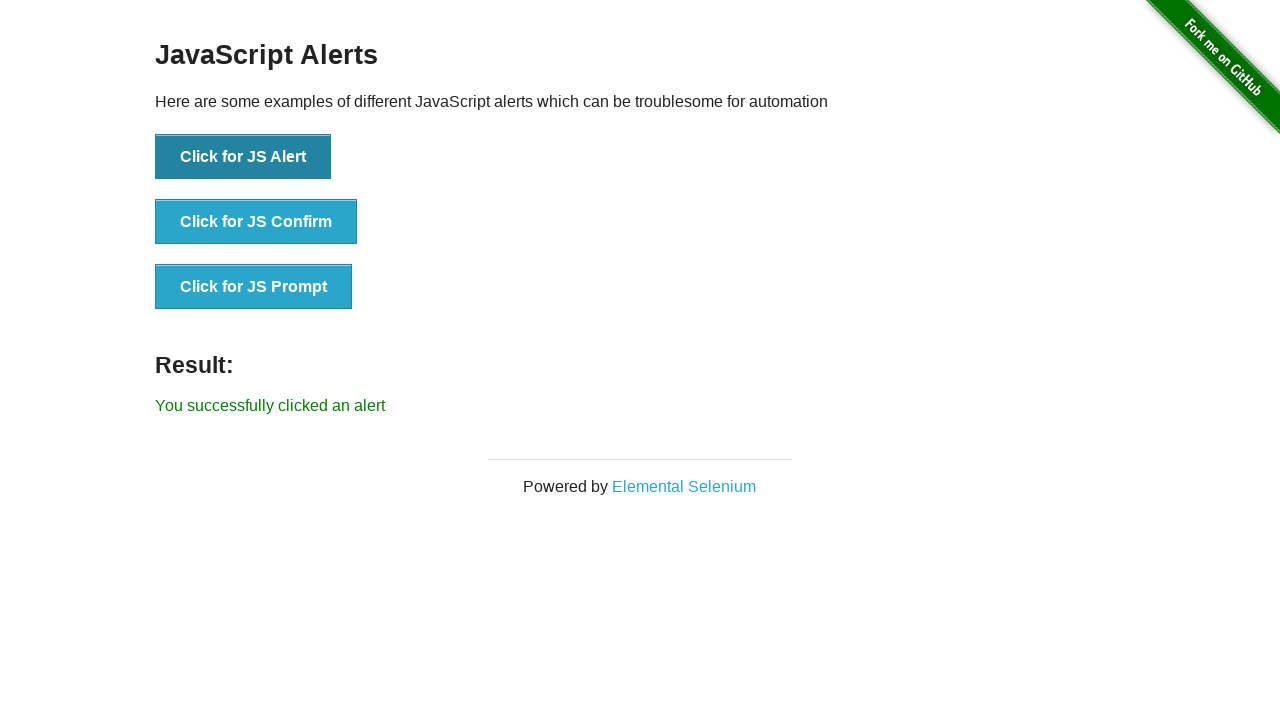

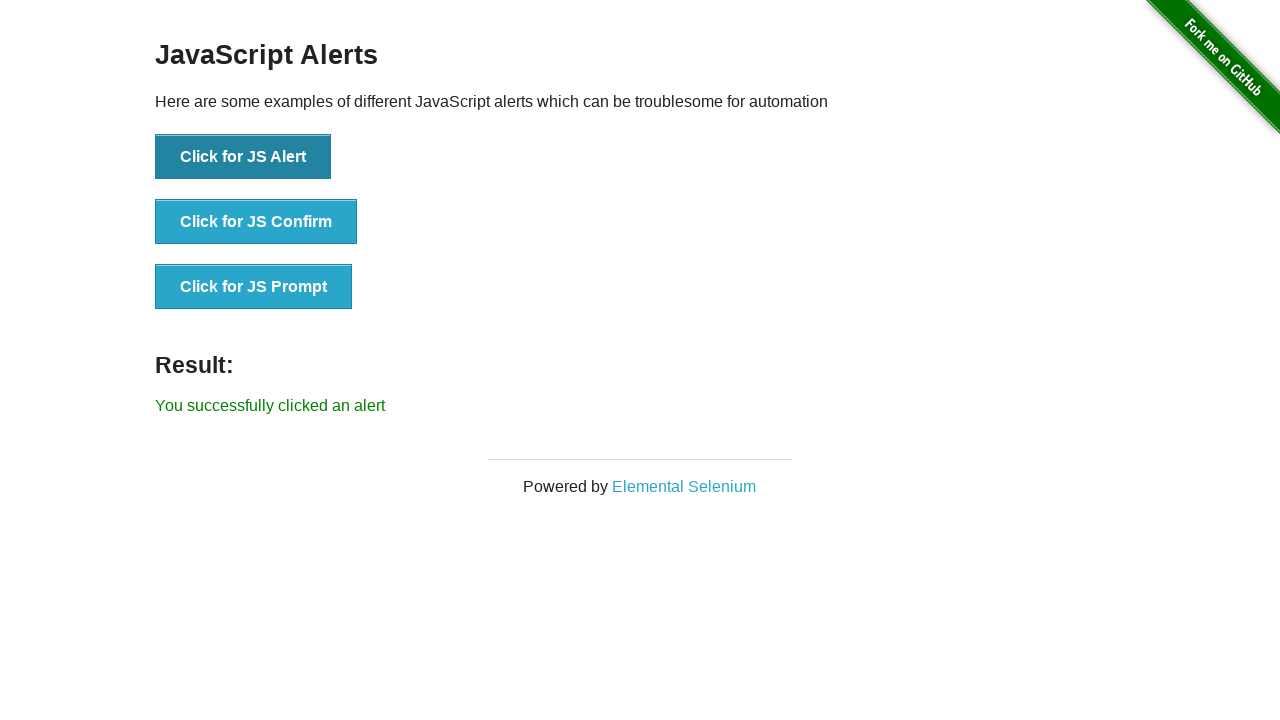